Tests window handling functionality by clicking a button that opens a new window, verifying the new window URL, filling a form field in the new window, closing it, and navigating back via home icon on the main page.

Starting URL: https://leafground.com/window.xhtml

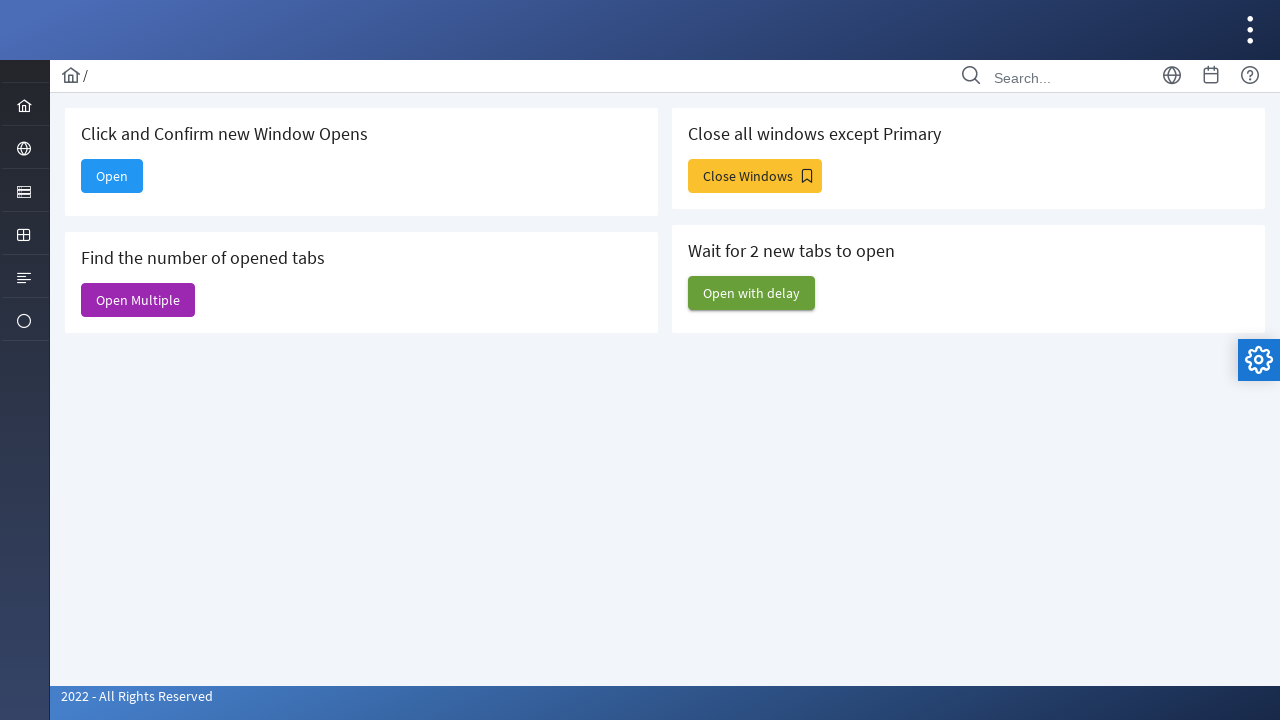

Clicked 'Open' button to open new window at (112, 176) on internal:text="Open"s
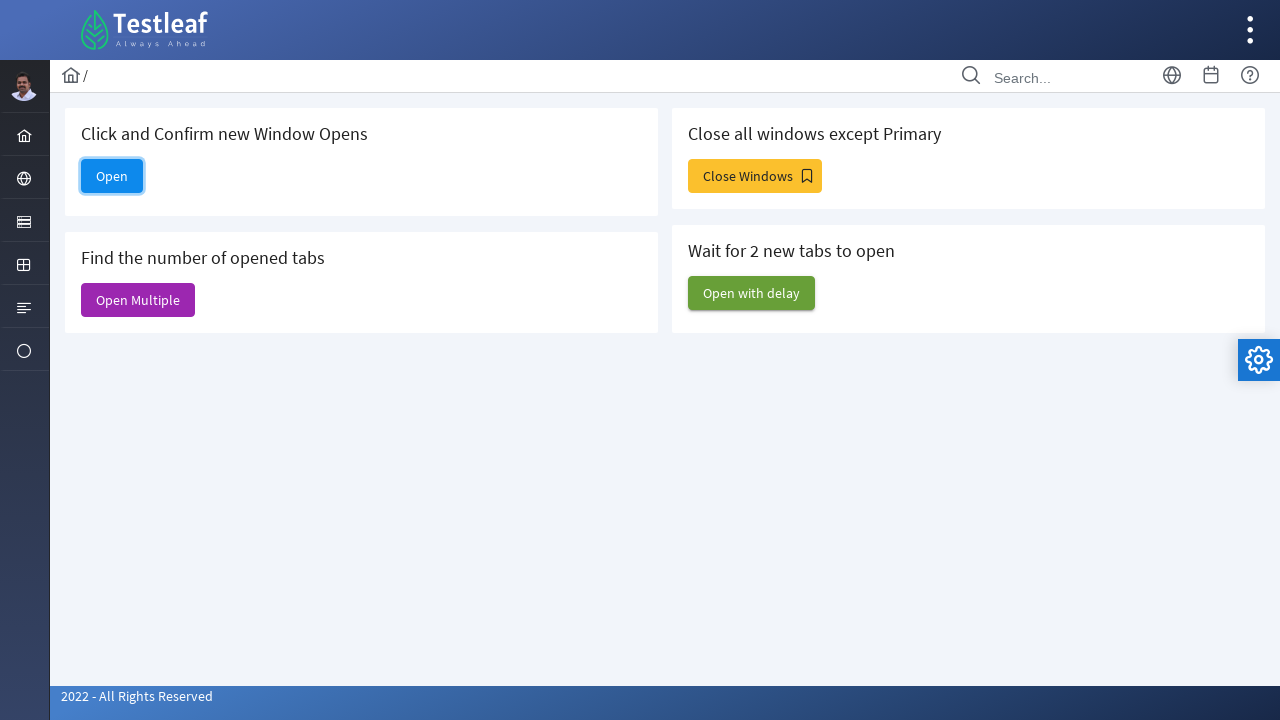

New window opened and captured
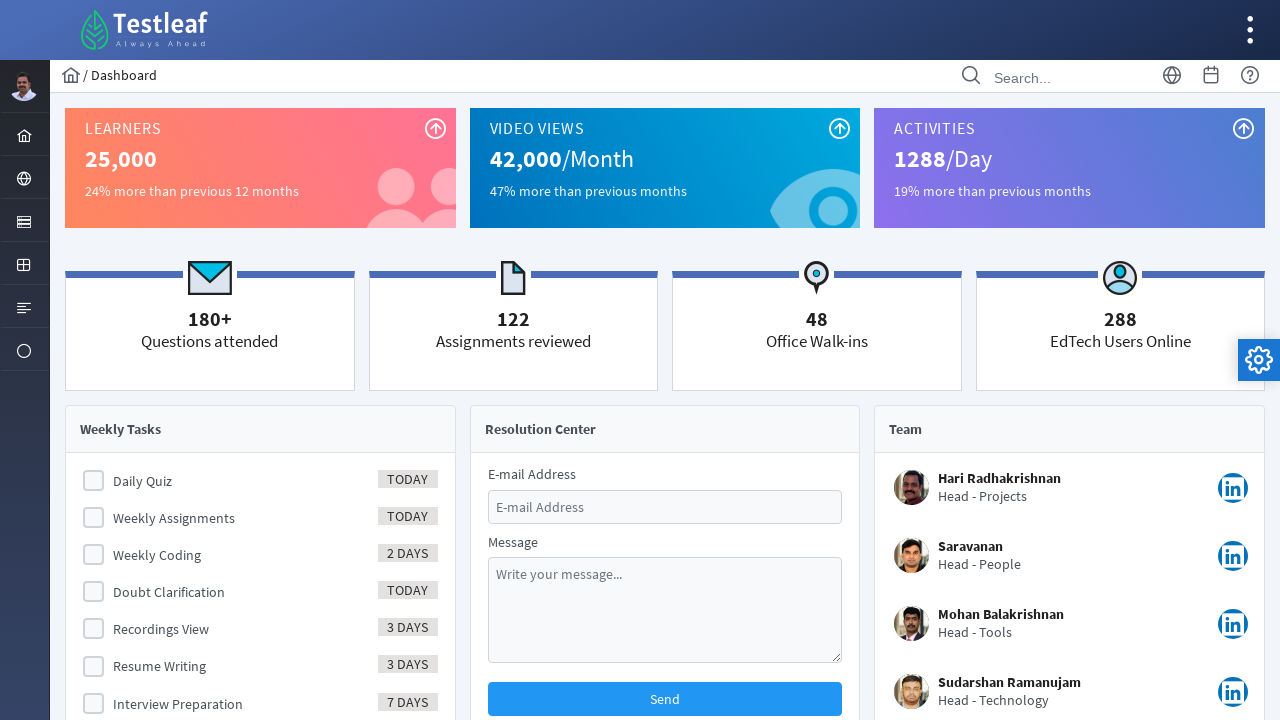

New window loaded completely
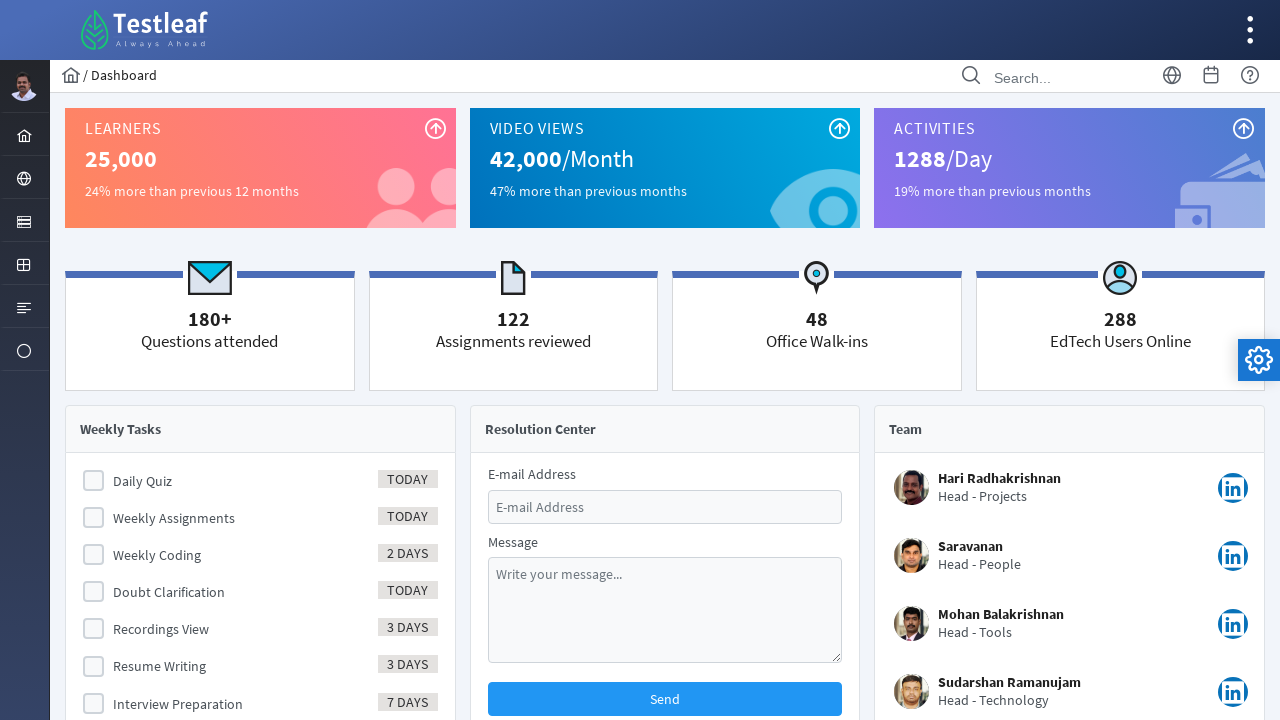

Verified new window URL is https://leafground.com/dashboard.xhtml
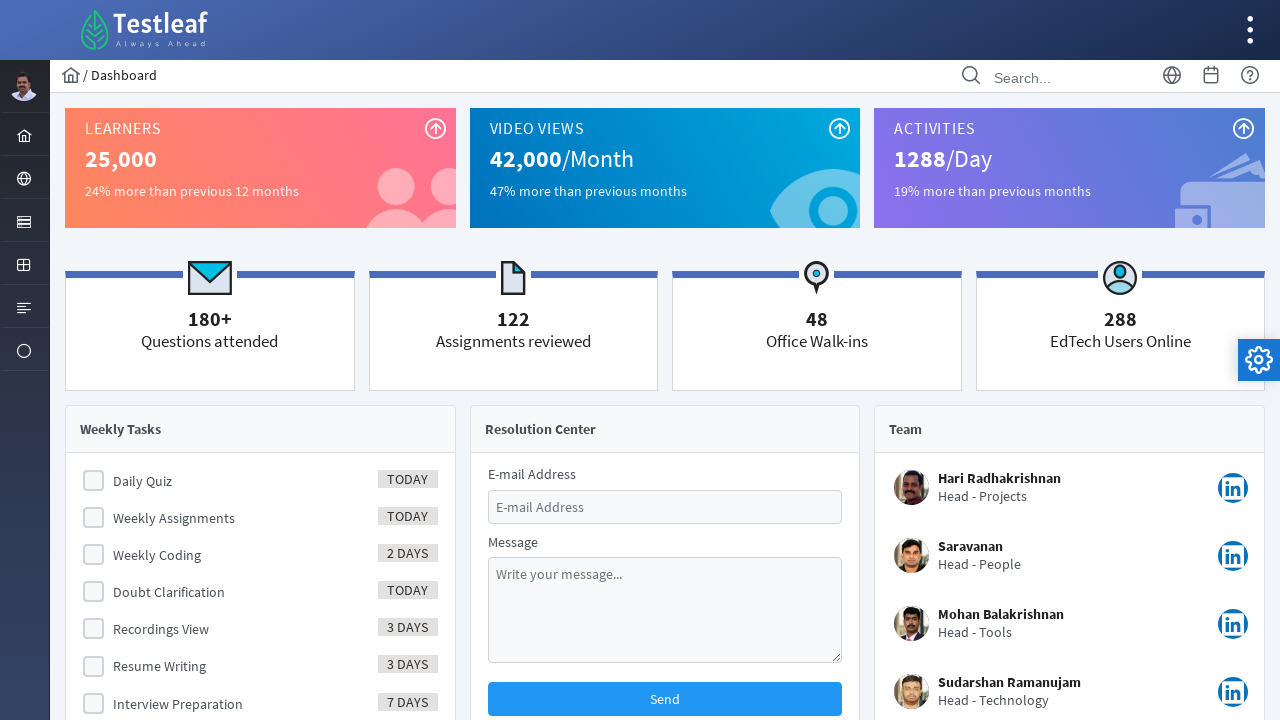

Filled email field in new window with 'testuser2024@gmail.com' on #email
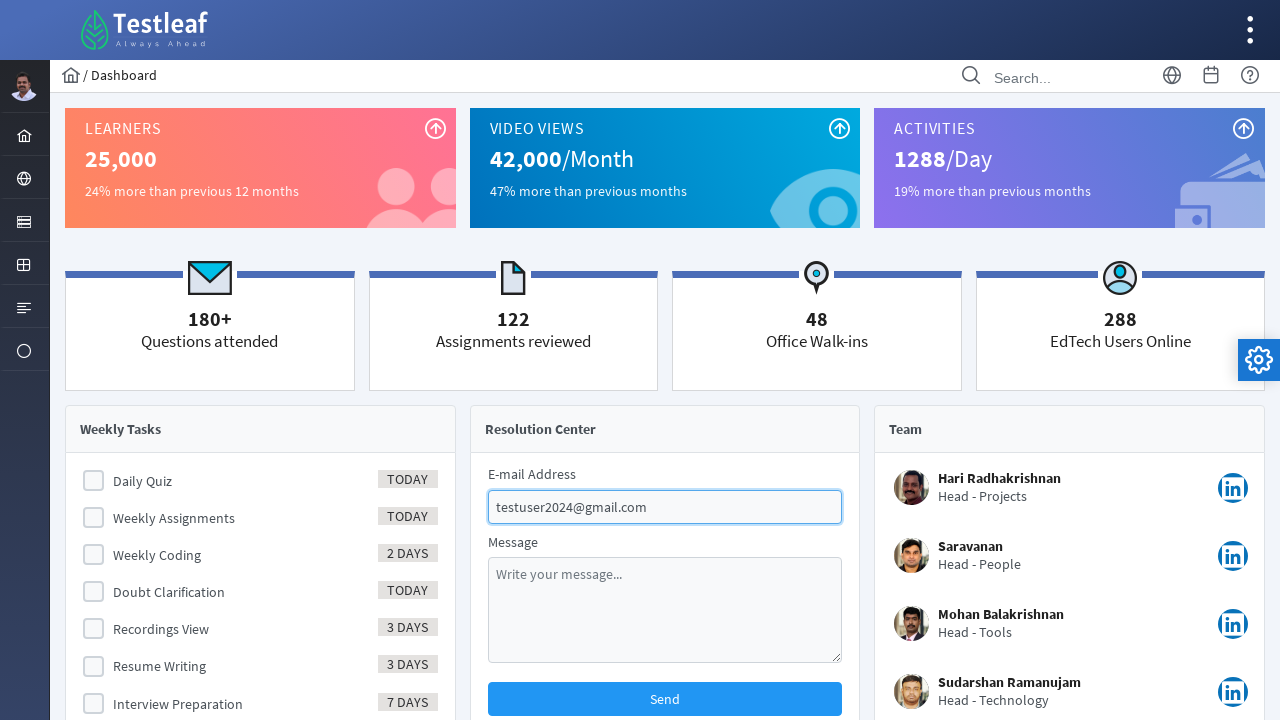

Closed the new window
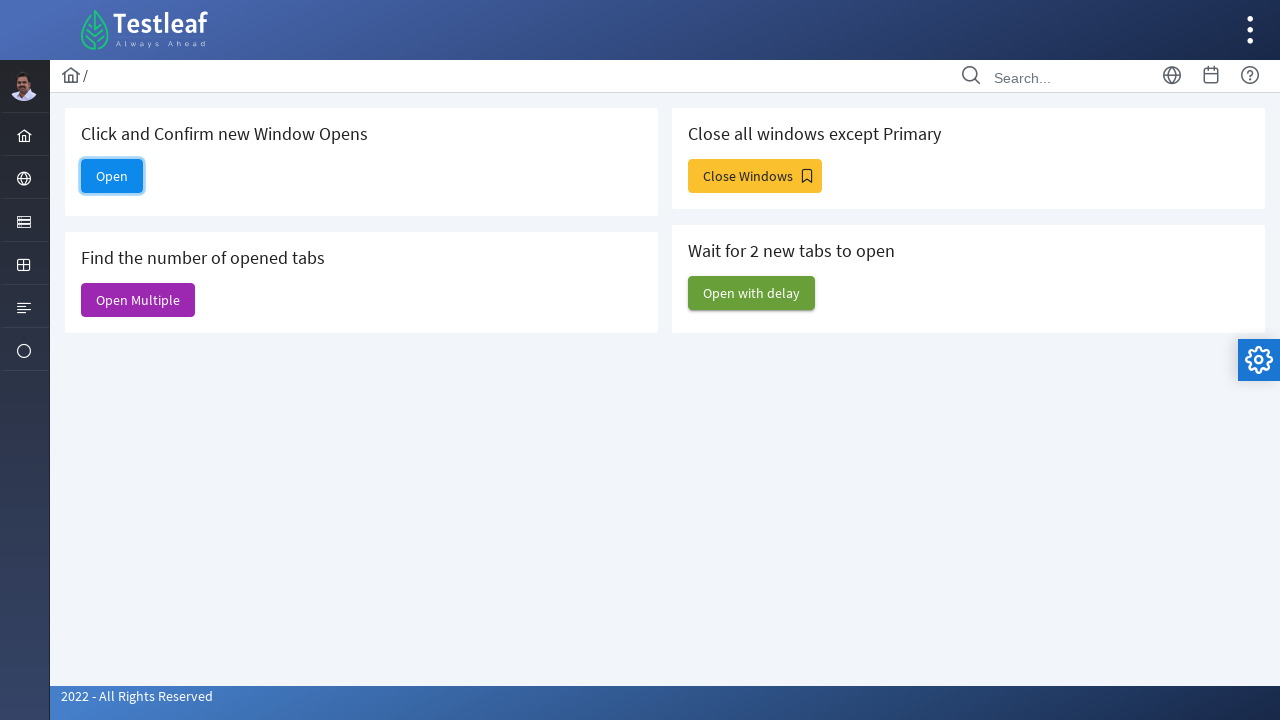

Clicked home icon on main page to navigate back at (71, 75) on i[class='pi pi-home']
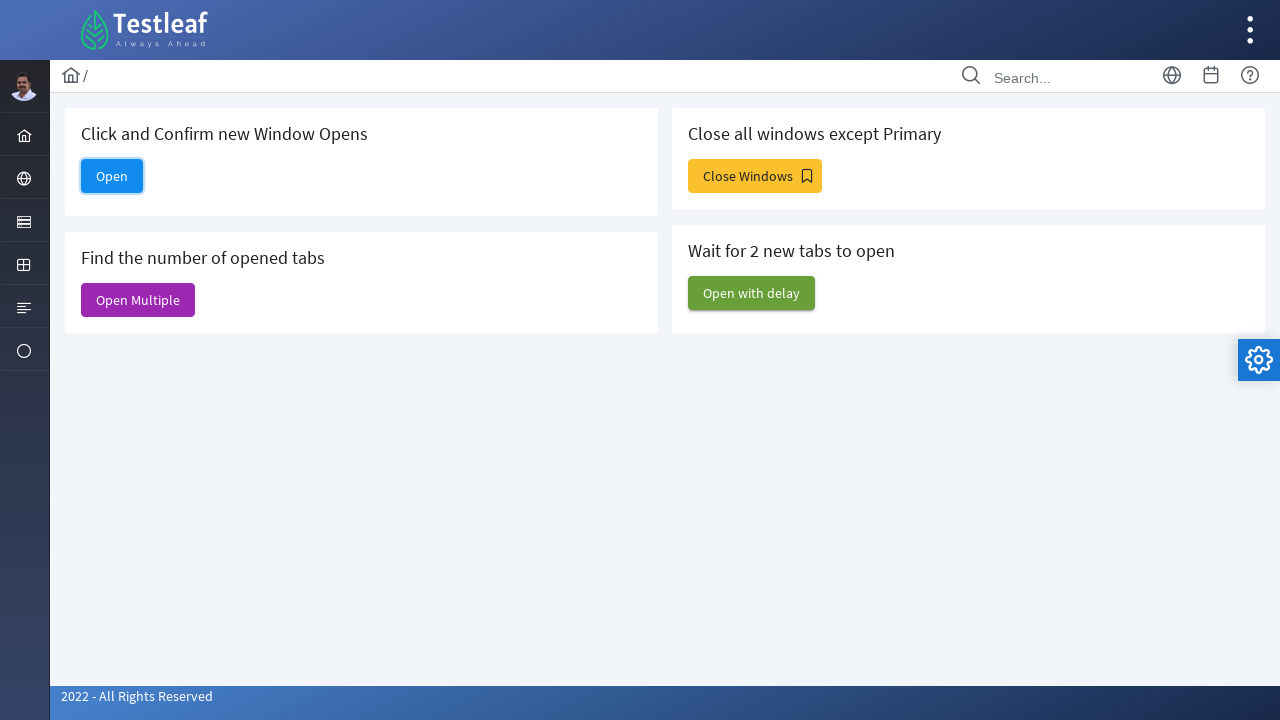

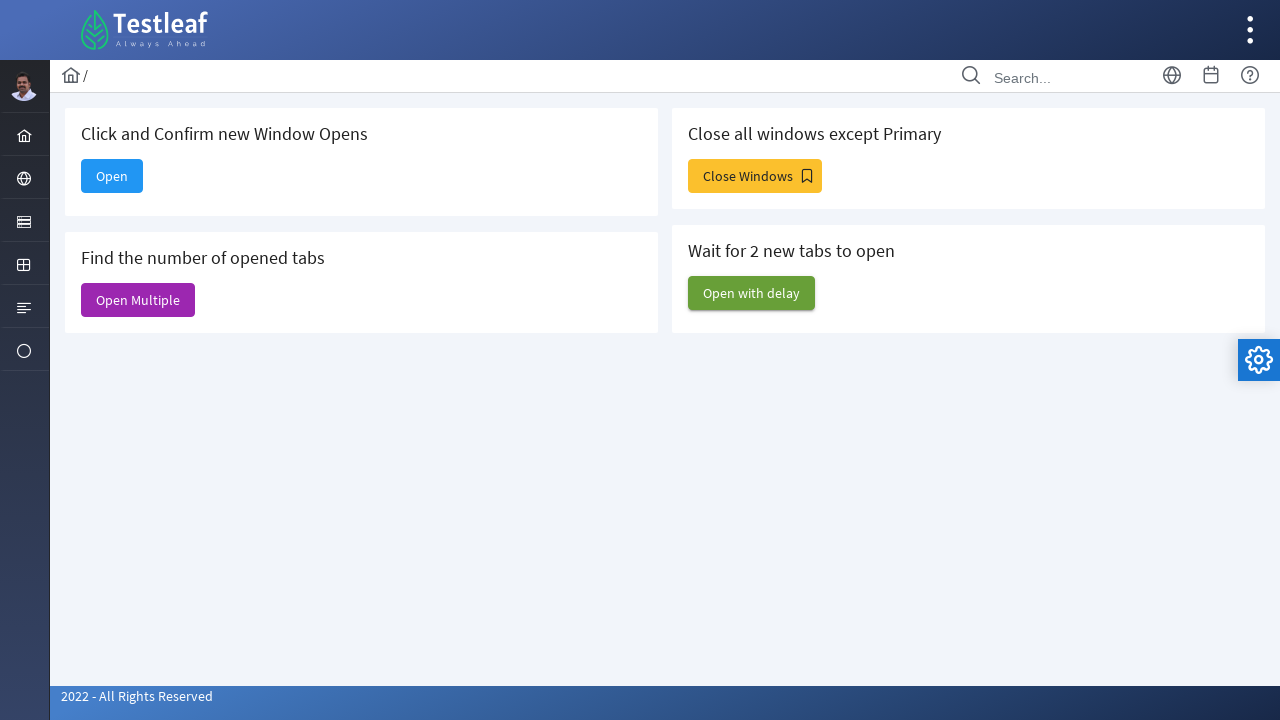